Tests popup window handling by clicking a link that opens a popup window, then switching to the child window and closing it while keeping the parent window open.

Starting URL: http://omayo.blogspot.com/

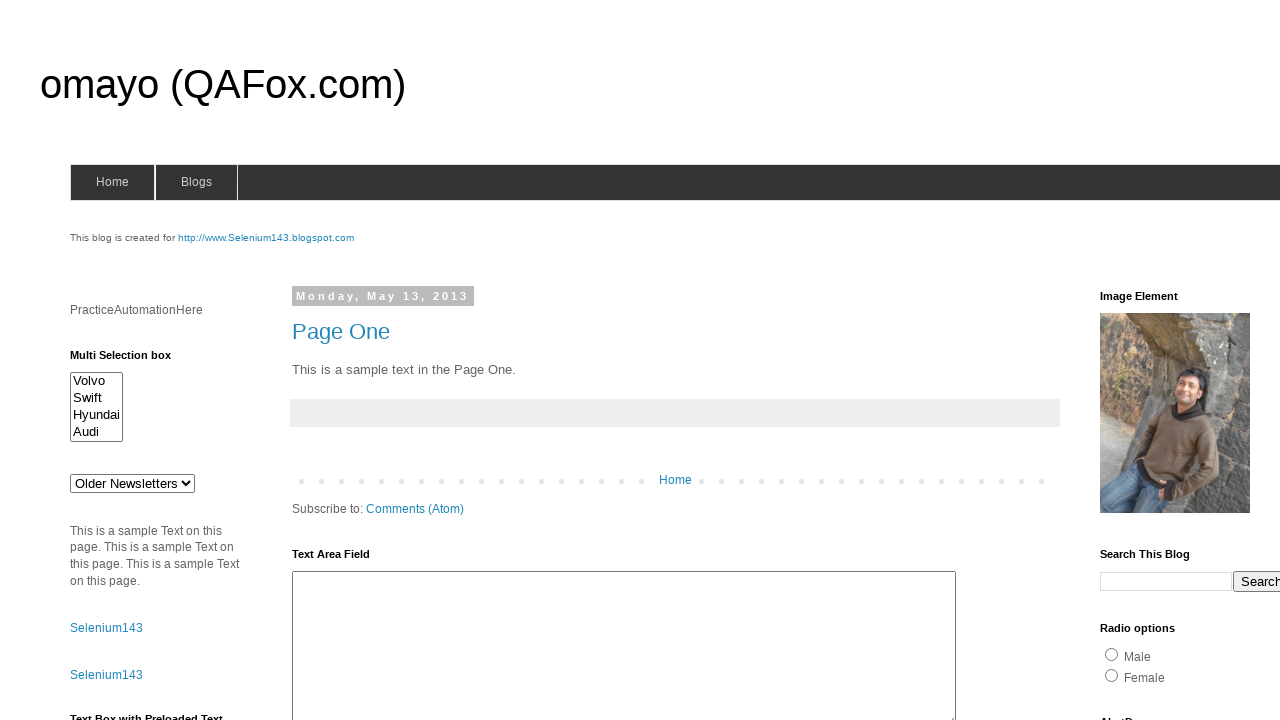

Stored reference to main page
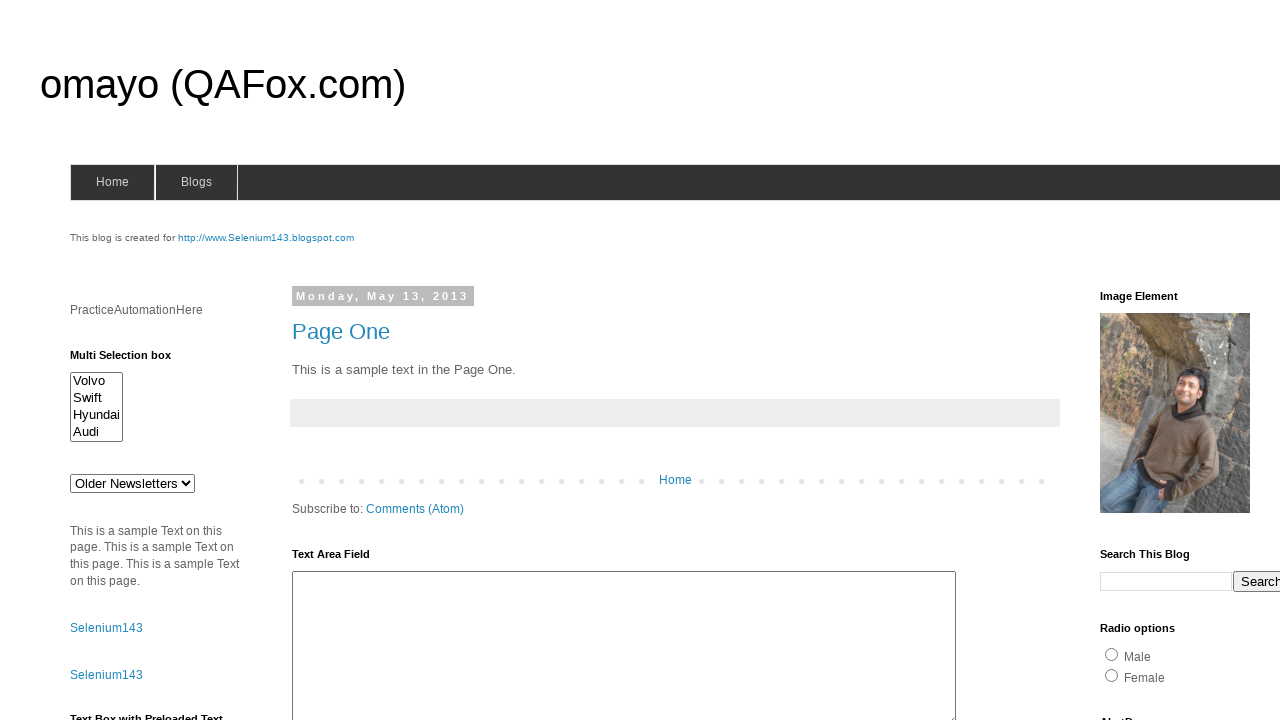

Clicked 'Open a popup window' link and popup opened at (132, 360) on a:has-text('Open a popup window')
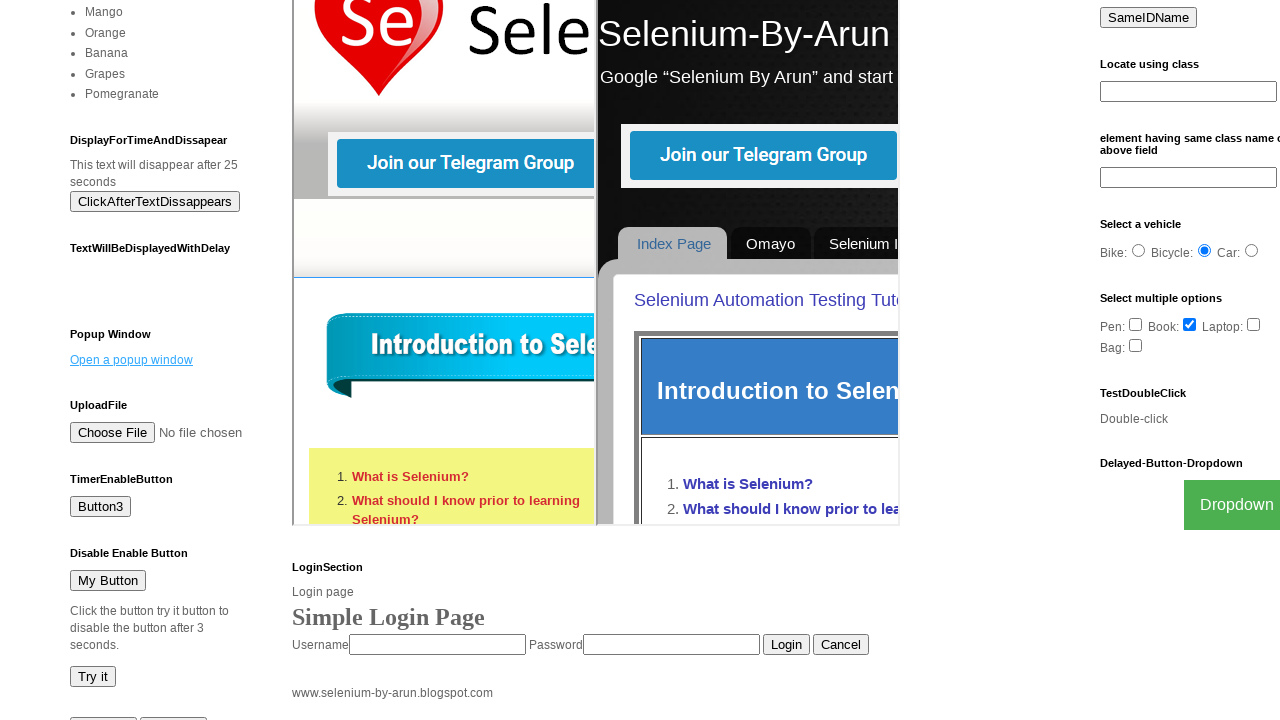

Retrieved popup page reference
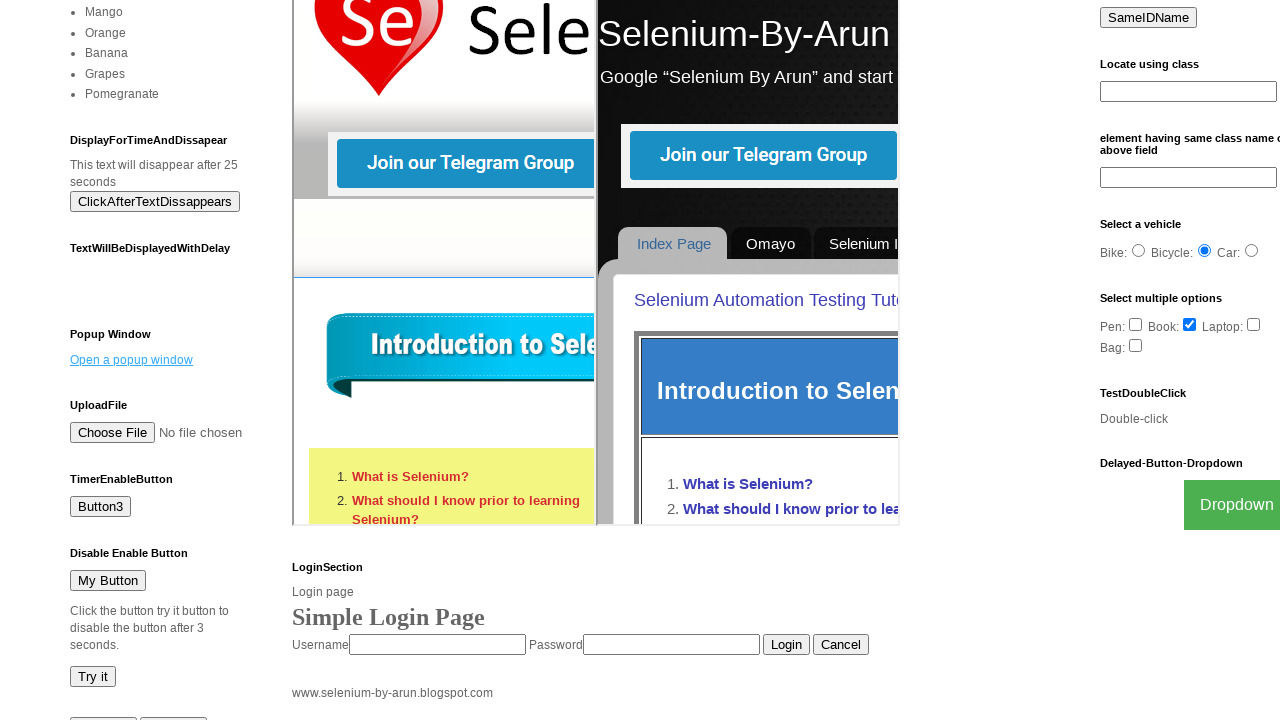

Popup page loaded (domcontentloaded state)
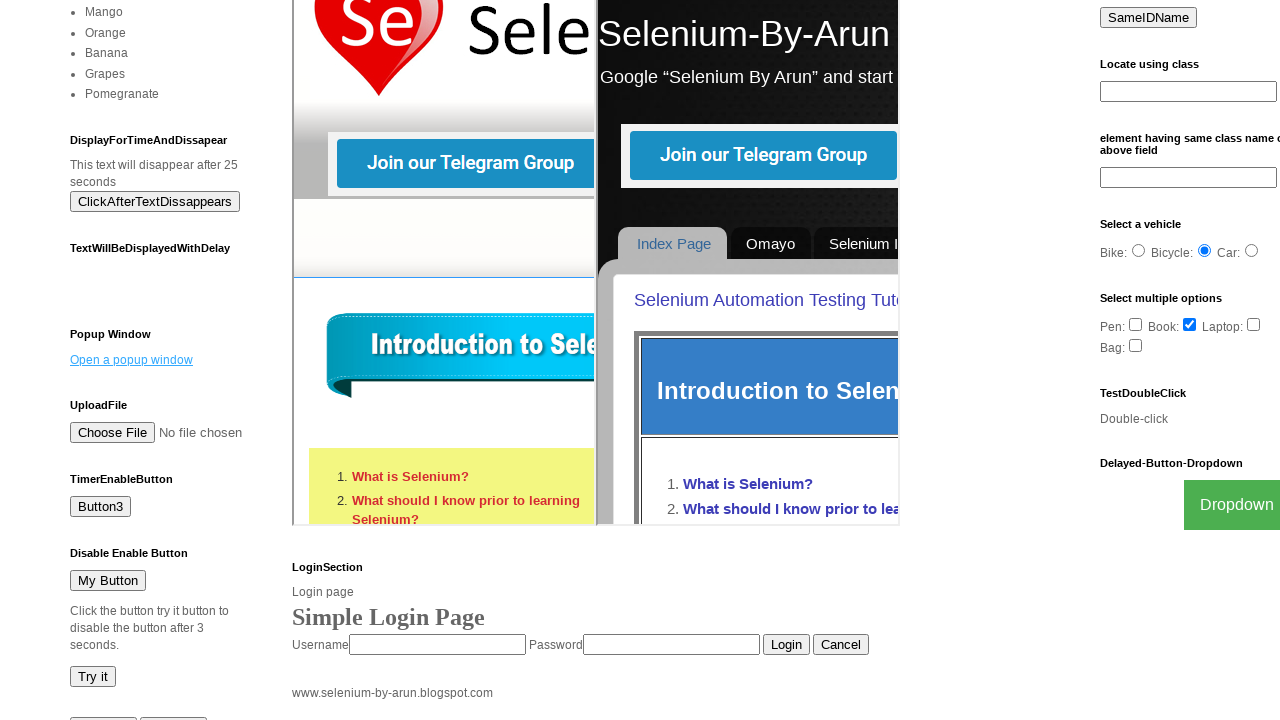

Closed popup window
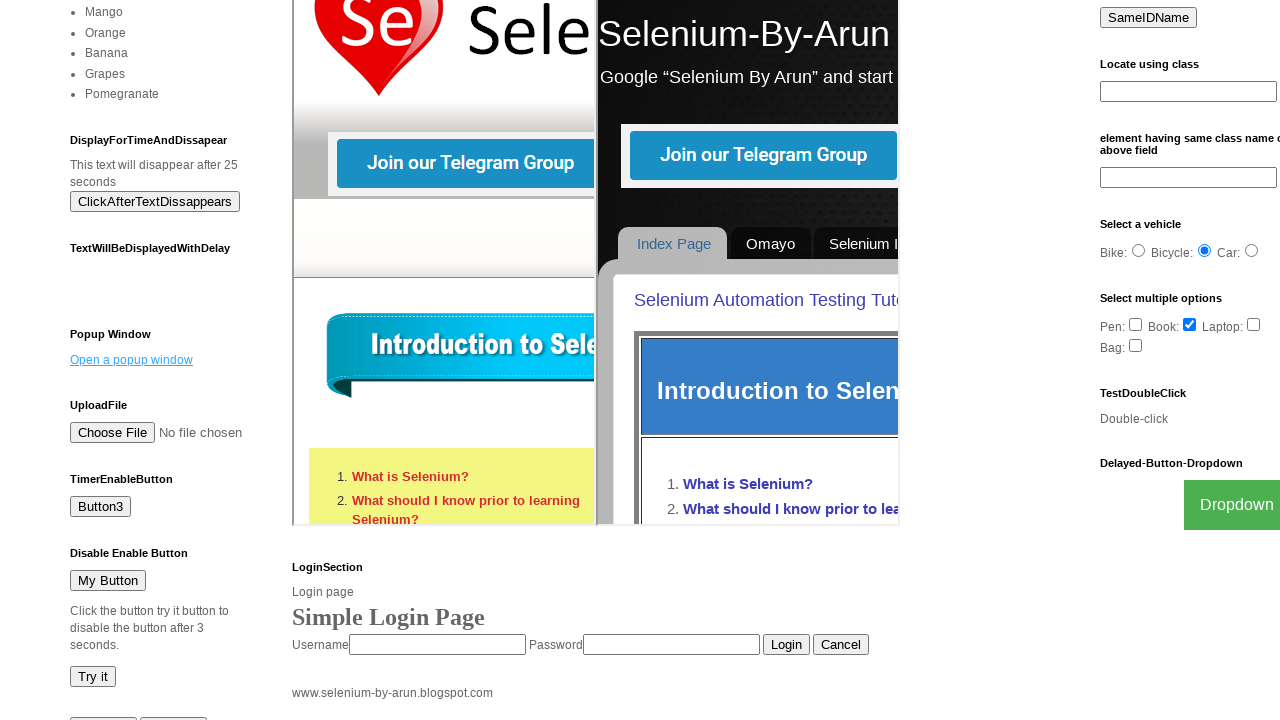

Verified main page is still open and contains body element
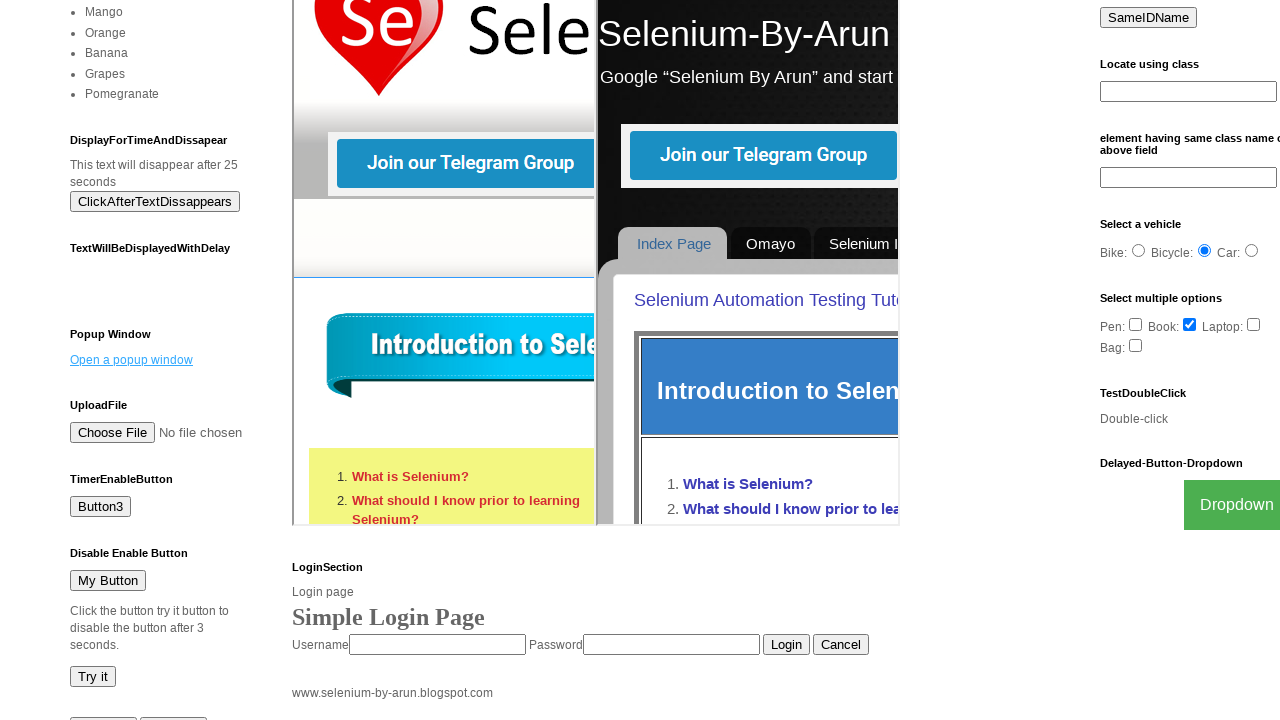

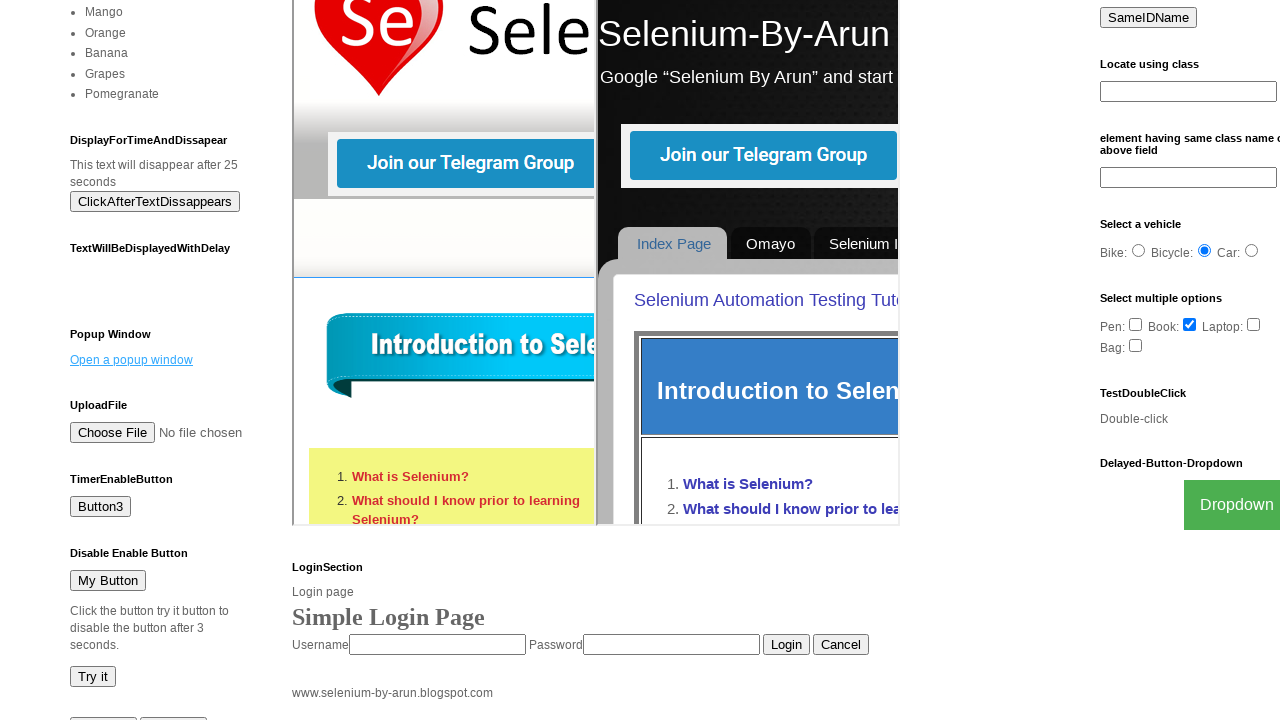